Tests a verification button click flow by clicking a verify button and asserting that a success message appears on the page.

Starting URL: http://suninjuly.github.io/wait1.html

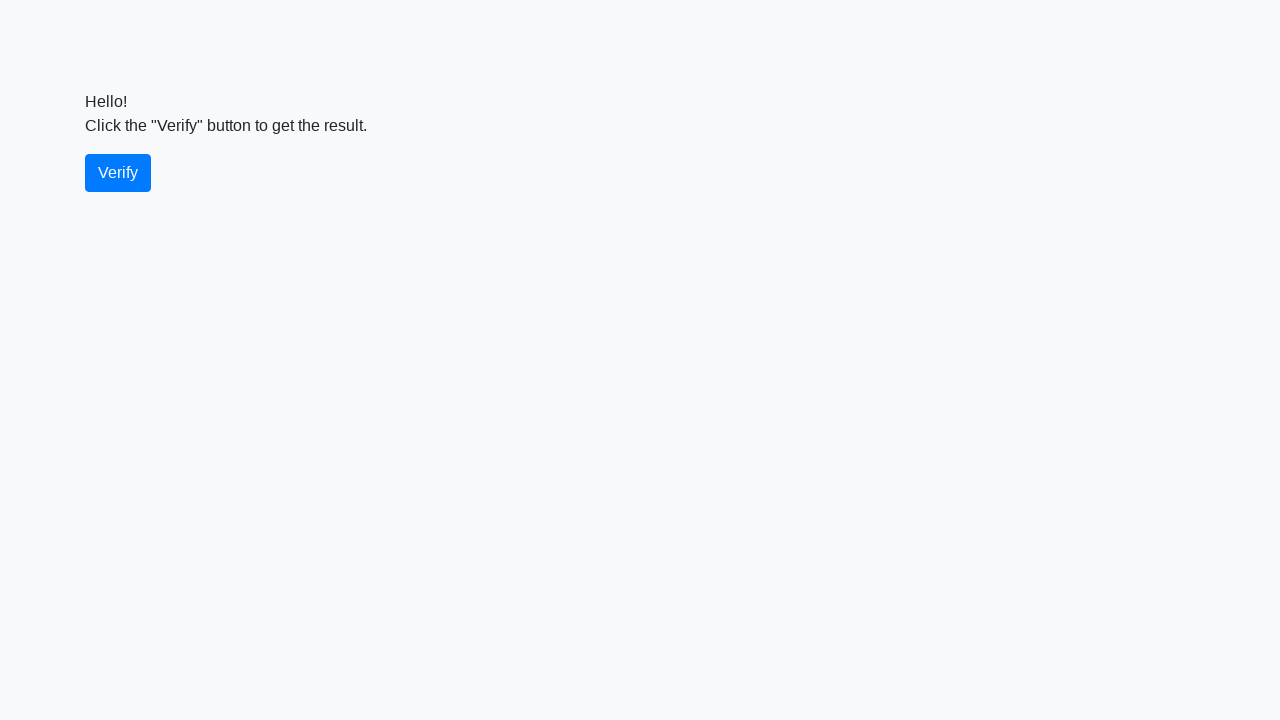

Clicked the verify button at (118, 173) on #verify
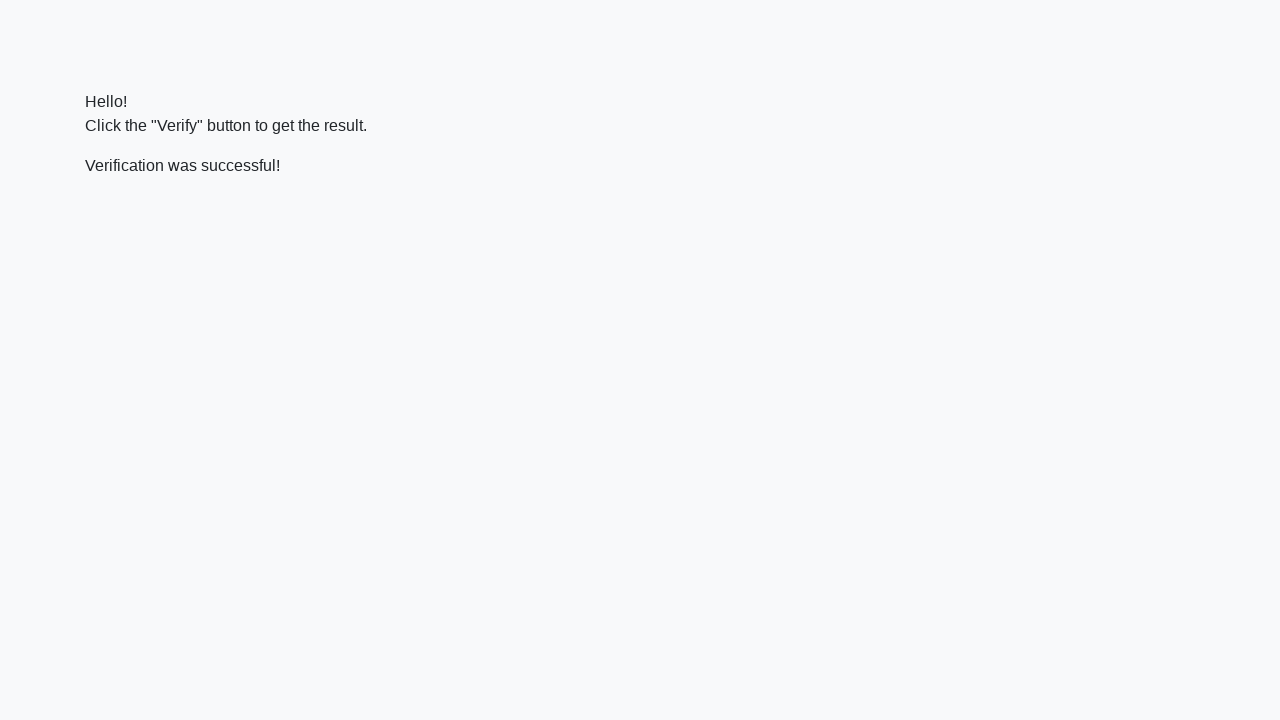

Success message appeared and became visible
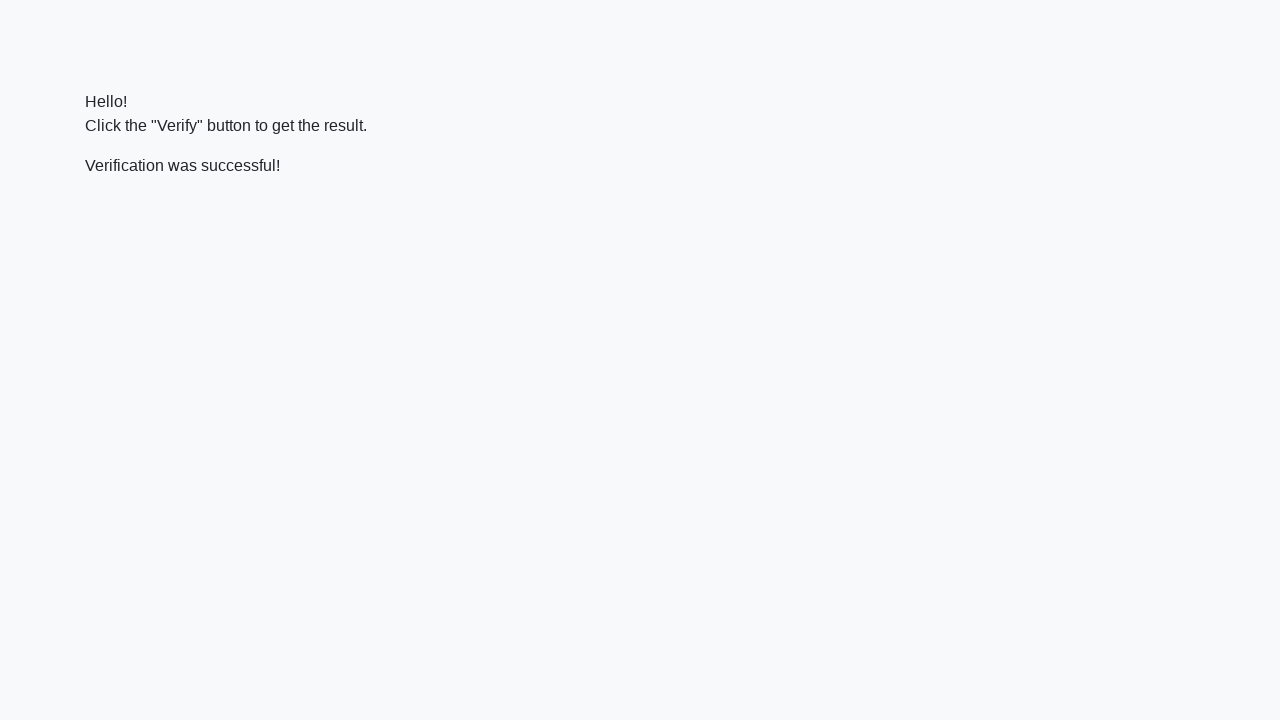

Verified that success message contains 'successful'
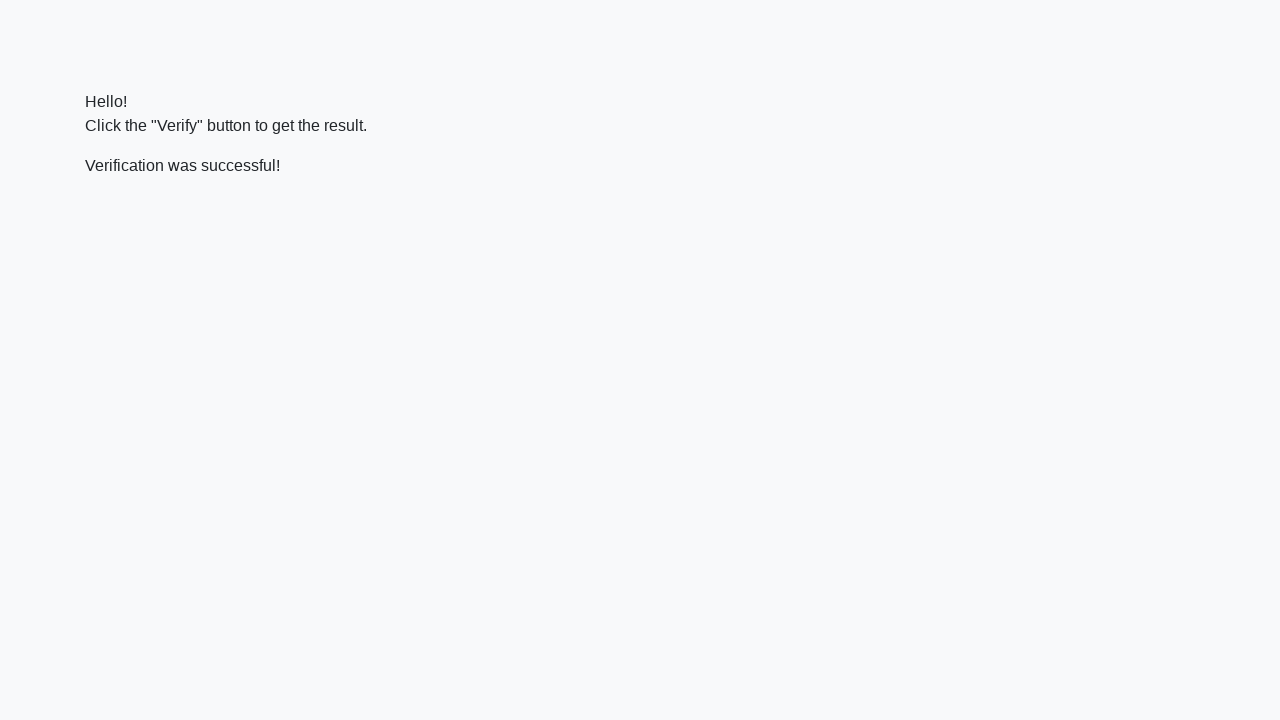

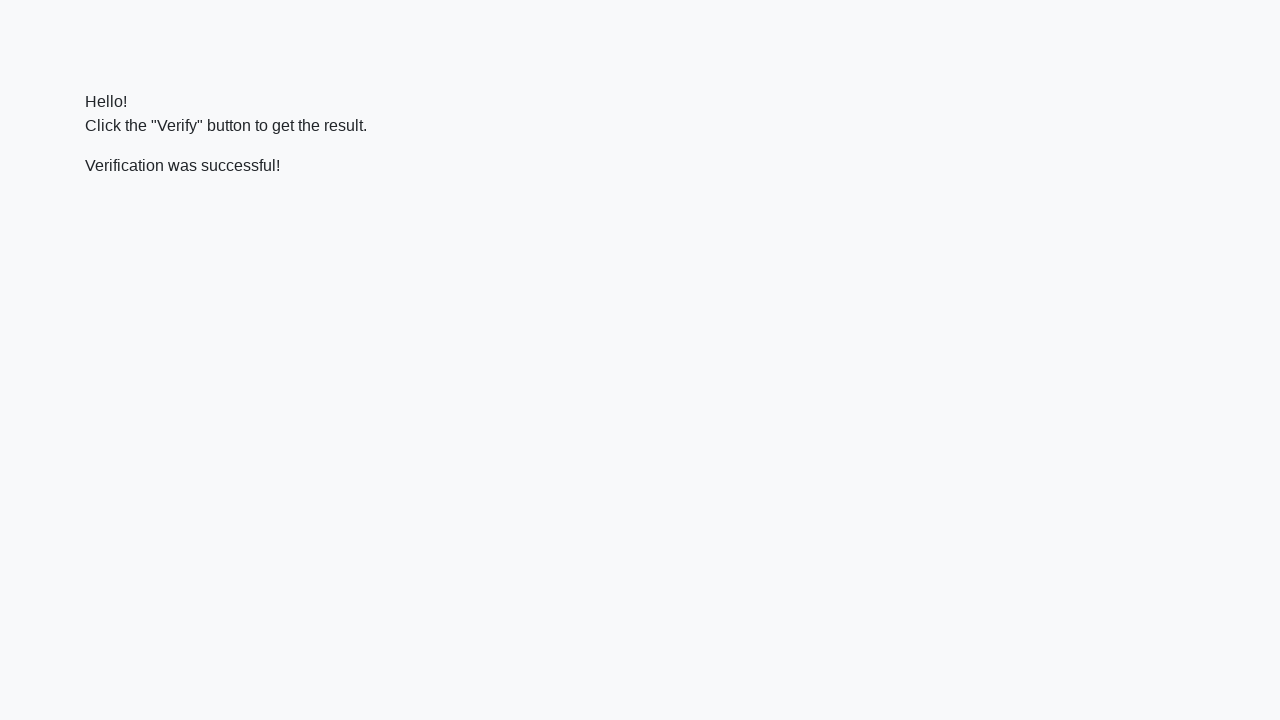